Tests that the registration page displays correctly in Spanish by selecting the Spanish language and verifying form labels and placeholders are in Spanish.

Starting URL: https://app2.artia.com/users/registration

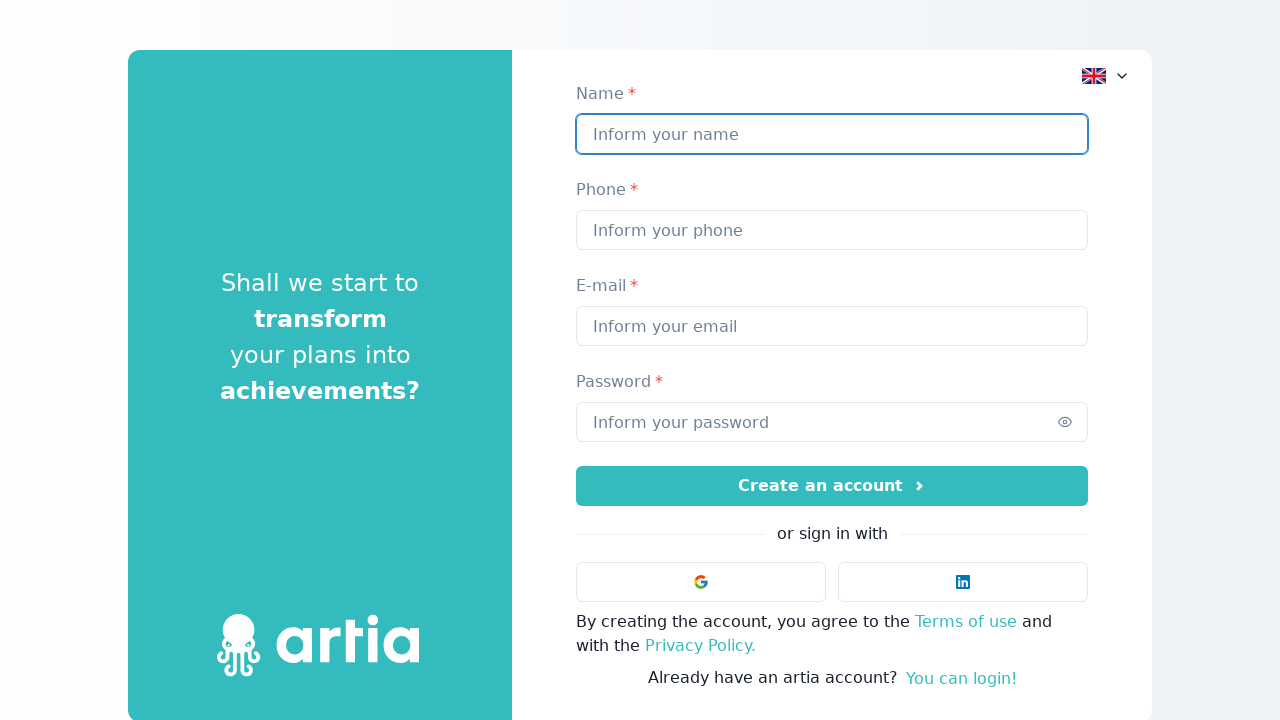

Clicked language selector dropdown at (1106, 76) on [data-test-id="language-selector"]
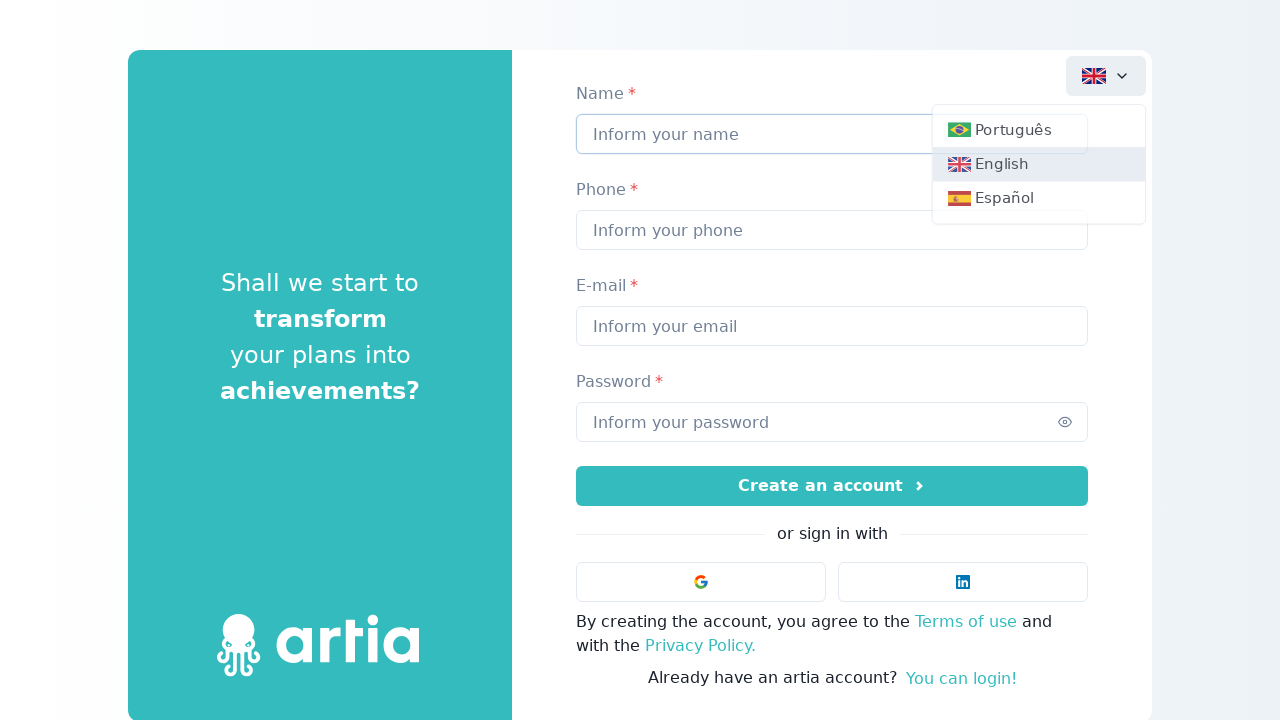

Selected Spanish language option at (1034, 203) on [data-test-id="es-button"]
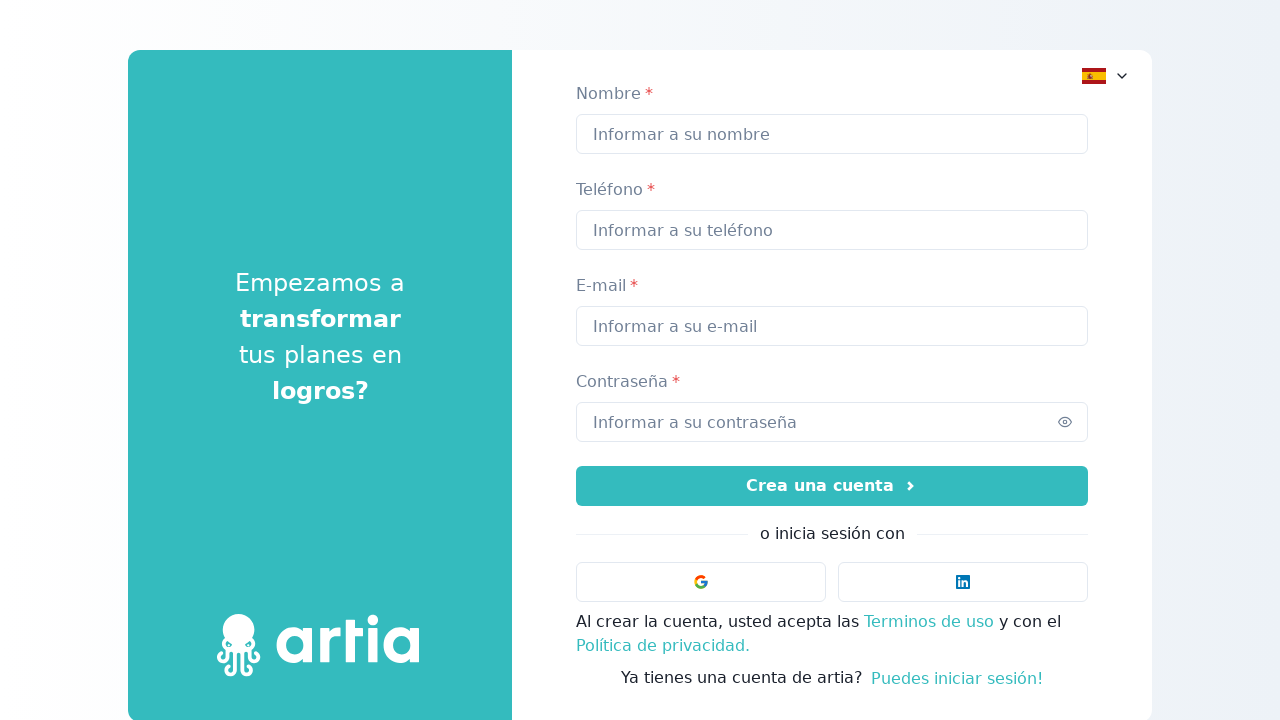

Page updated with Spanish text - userName label loaded
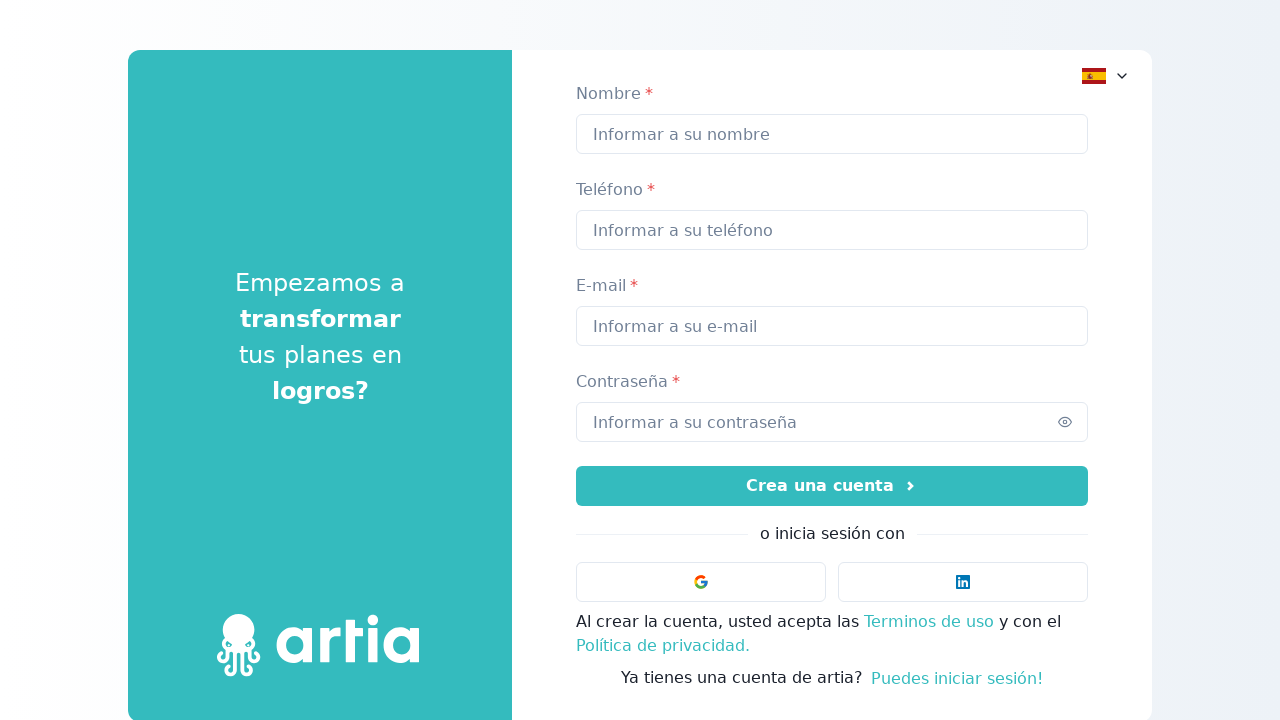

Verified 'Nombre' label is displayed in Spanish for name field
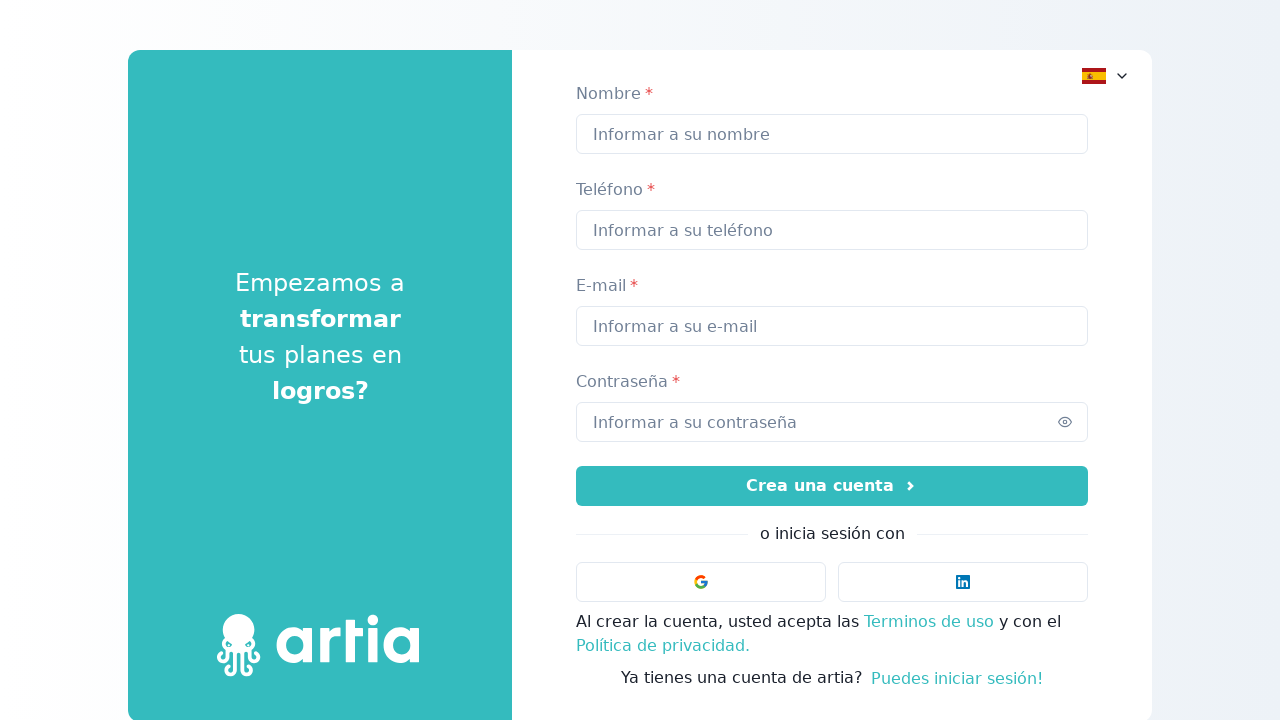

Verified name field placeholder is 'Informar a su nombre' in Spanish
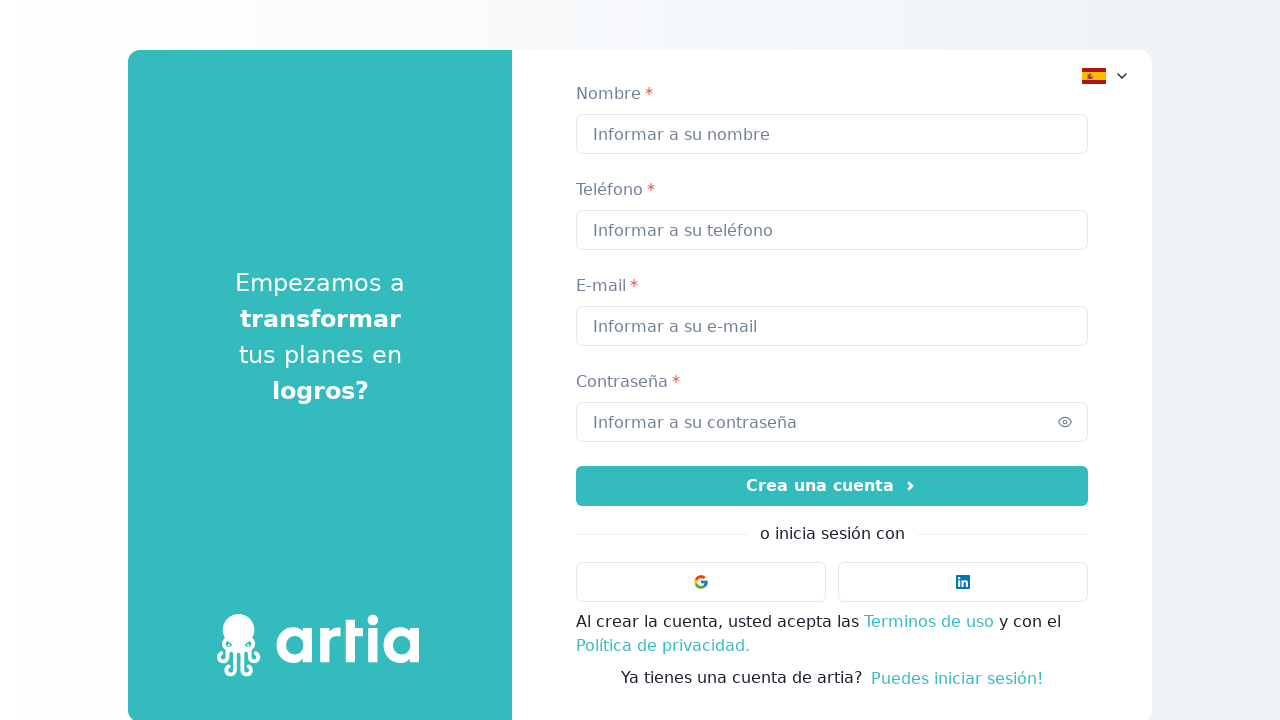

Verified 'Teléfono' label is displayed in Spanish for phone field
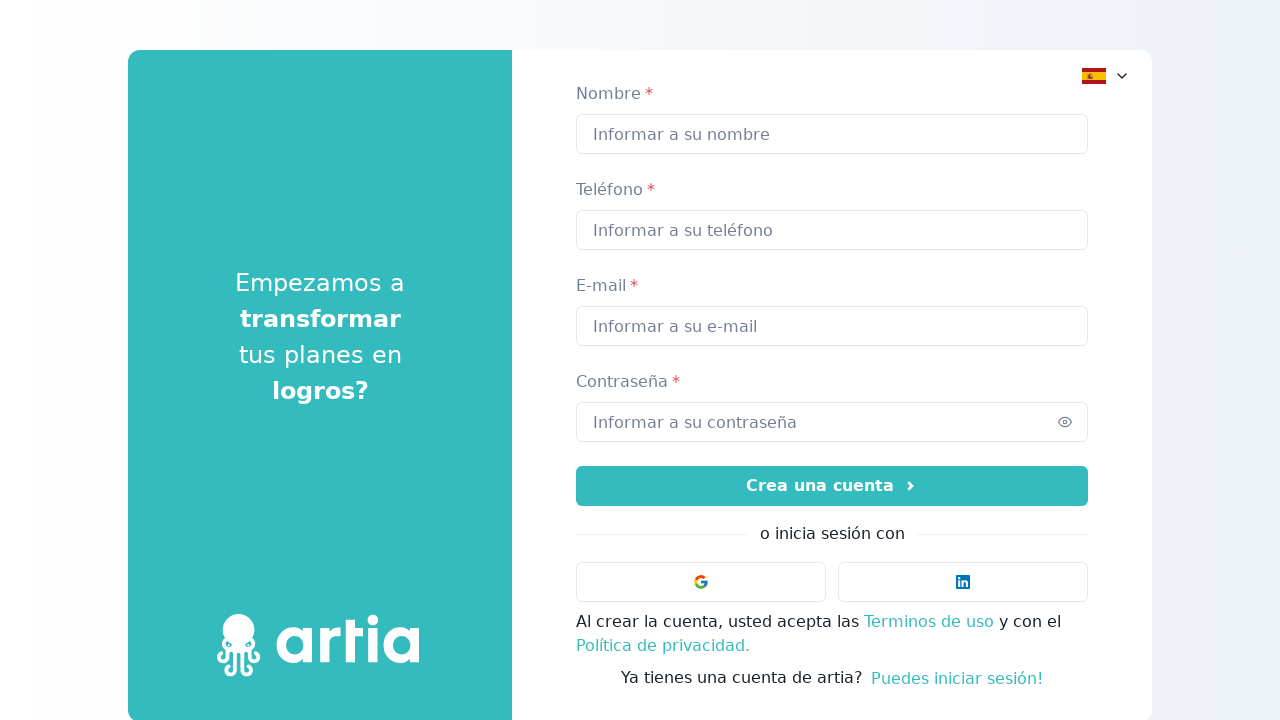

Verified phone field placeholder is 'Informar a su teléfono' in Spanish
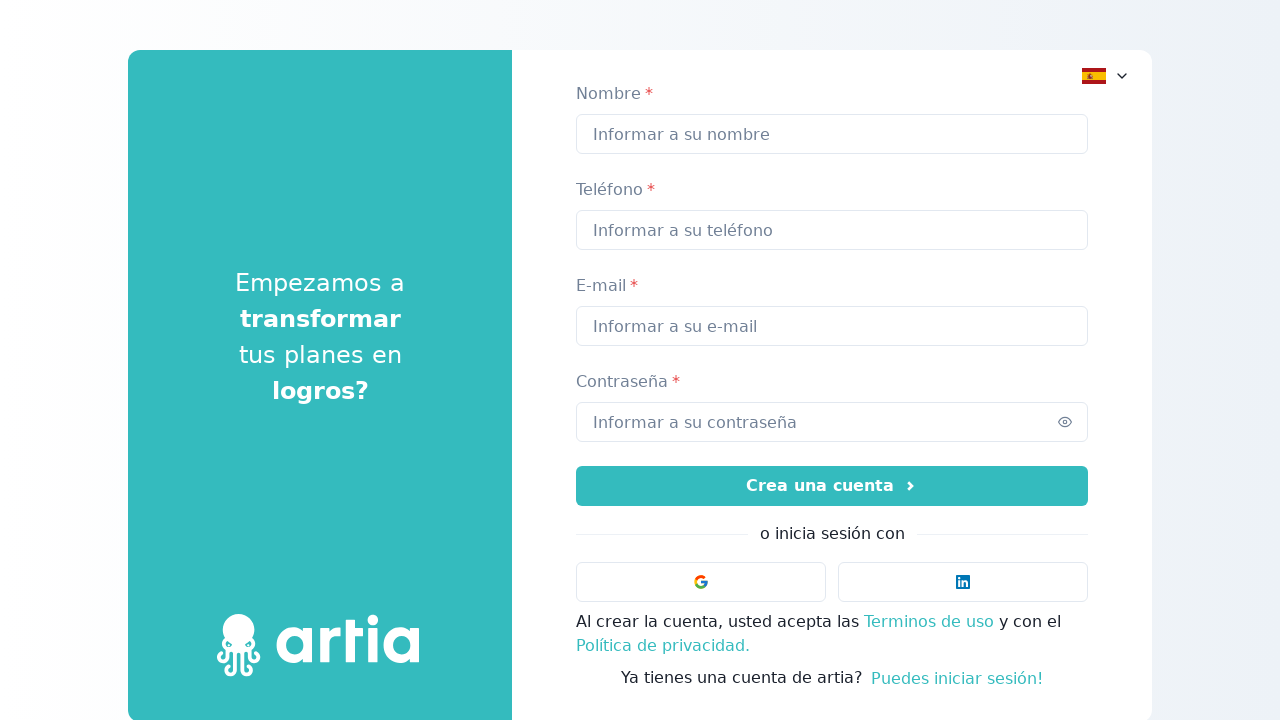

Verified 'E-mail' label is displayed in Spanish for email field
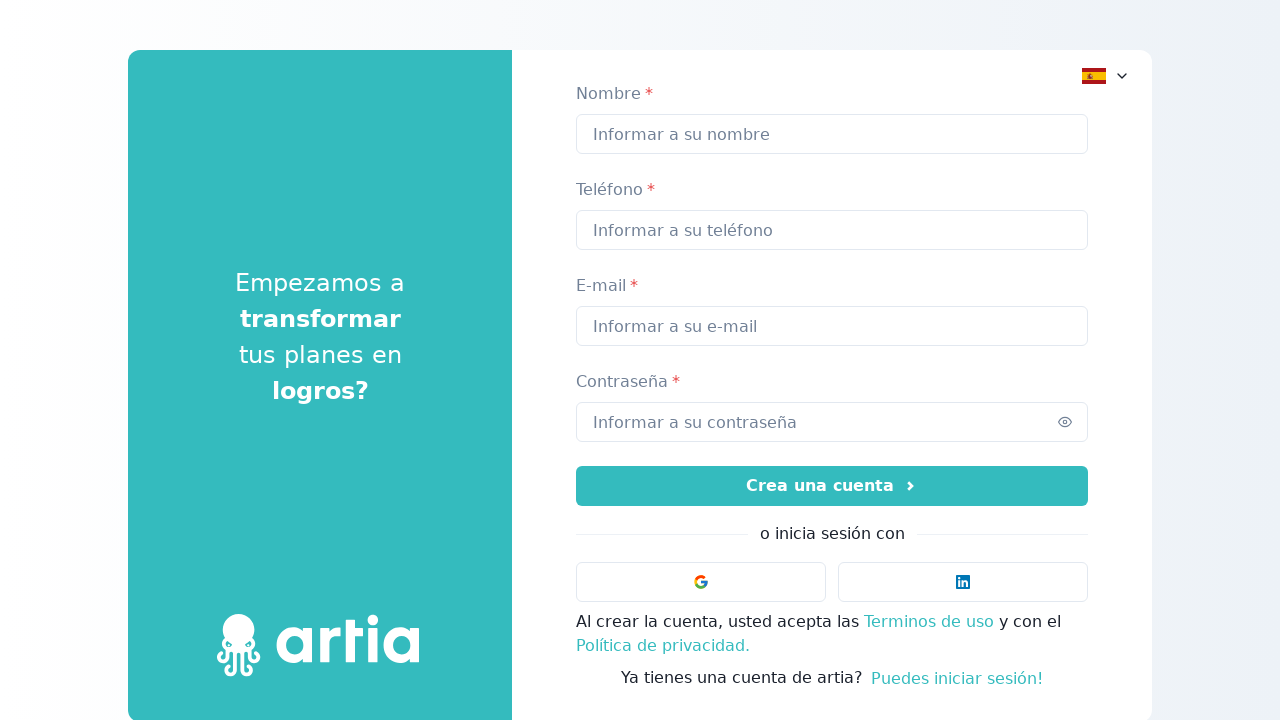

Verified email field placeholder is 'Informar a su e-mail' in Spanish
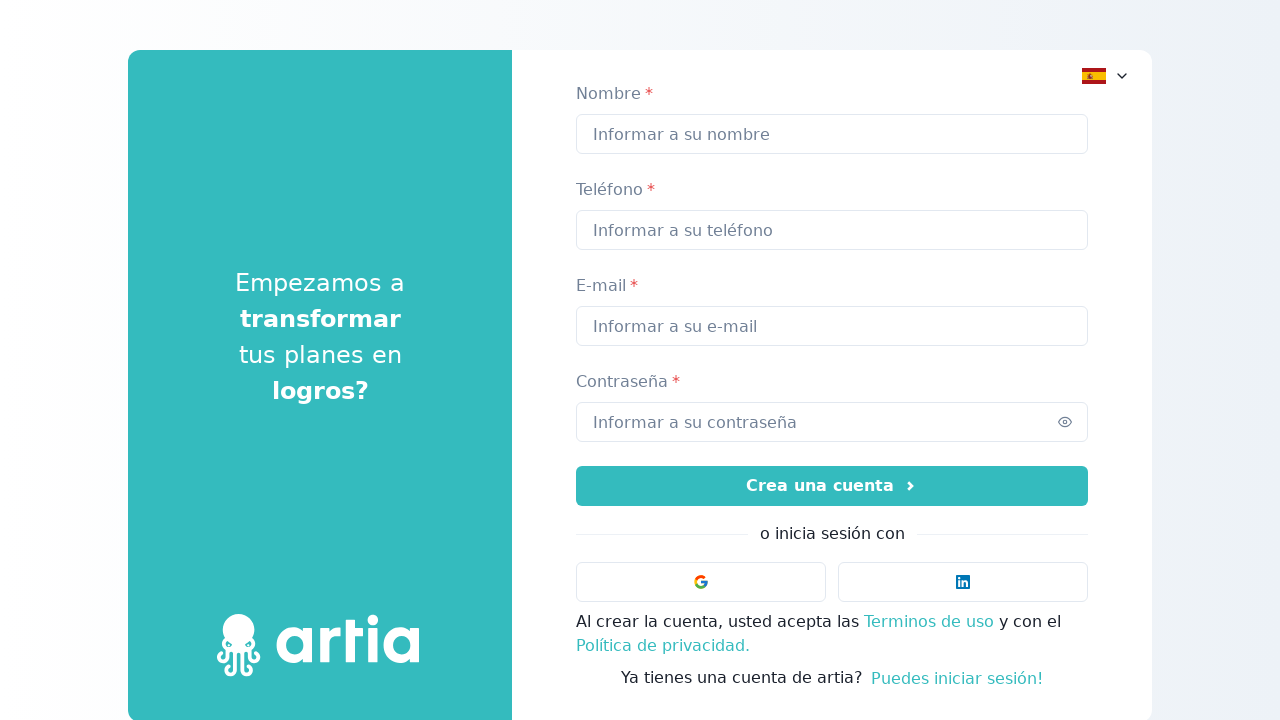

Verified 'Contraseña' label is displayed in Spanish for password field
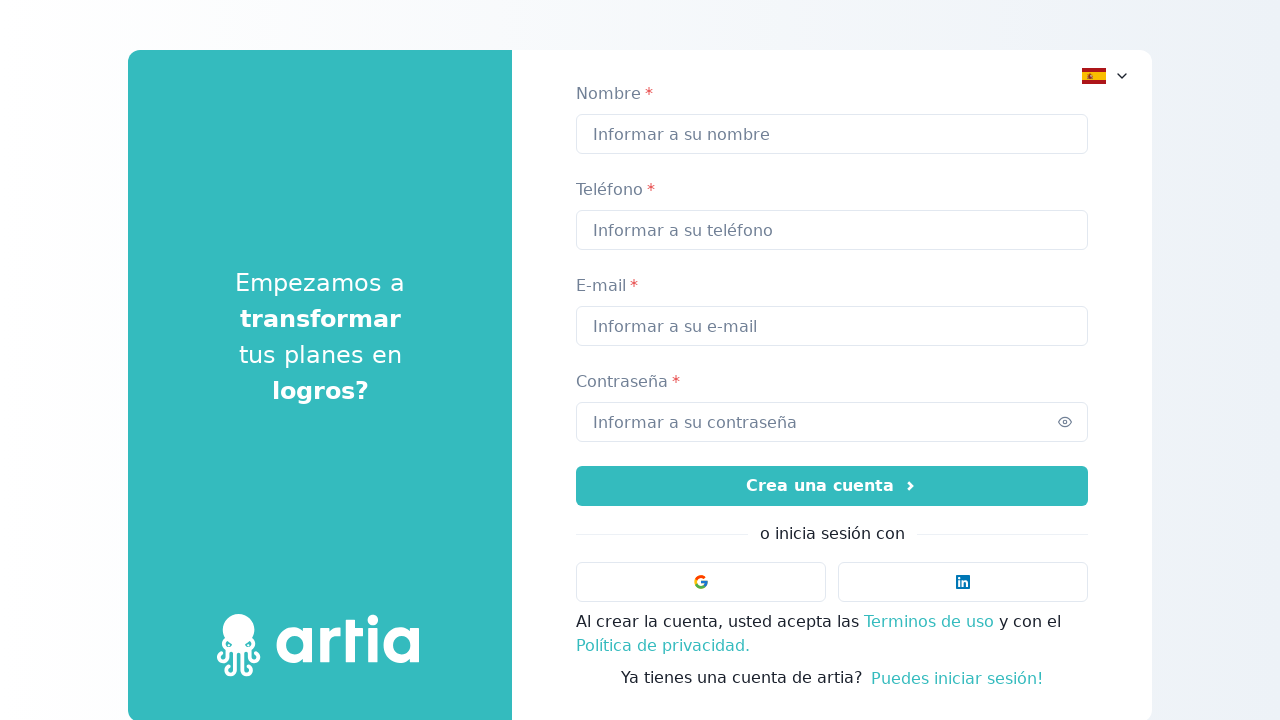

Verified password field placeholder is 'Informar a su contraseña' in Spanish
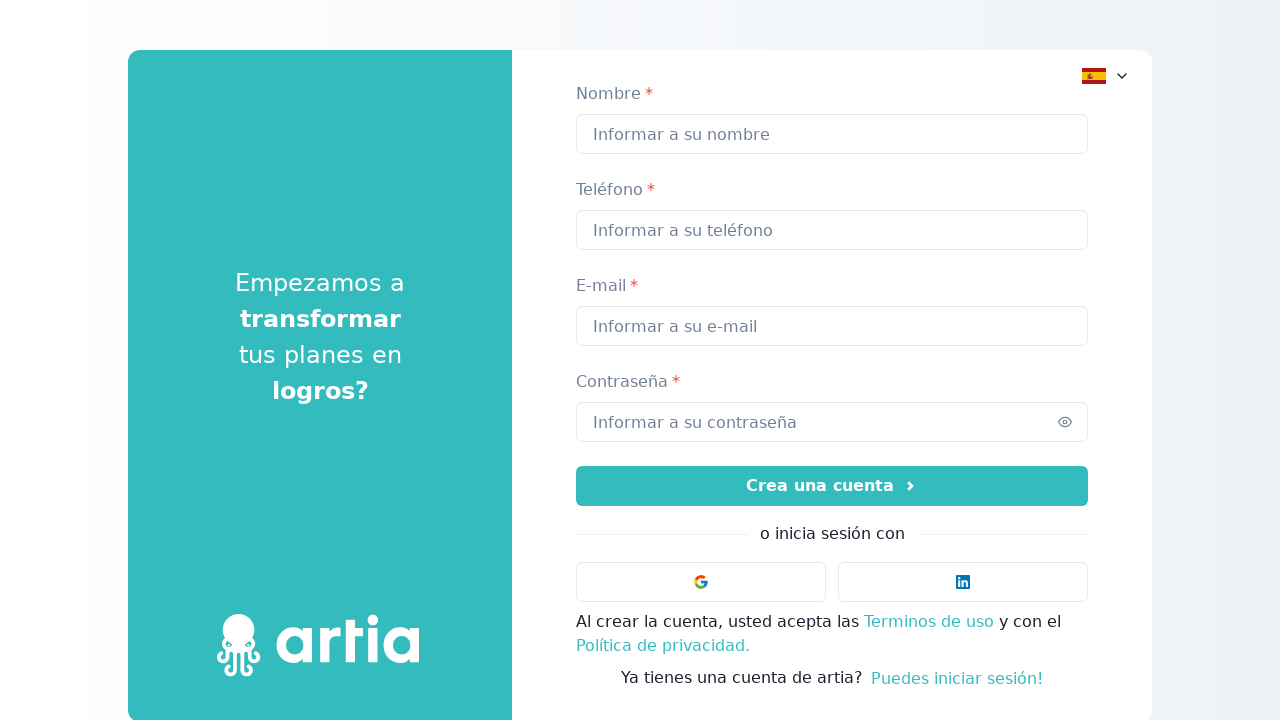

Verified 'Crea una cuenta' button text is displayed in Spanish
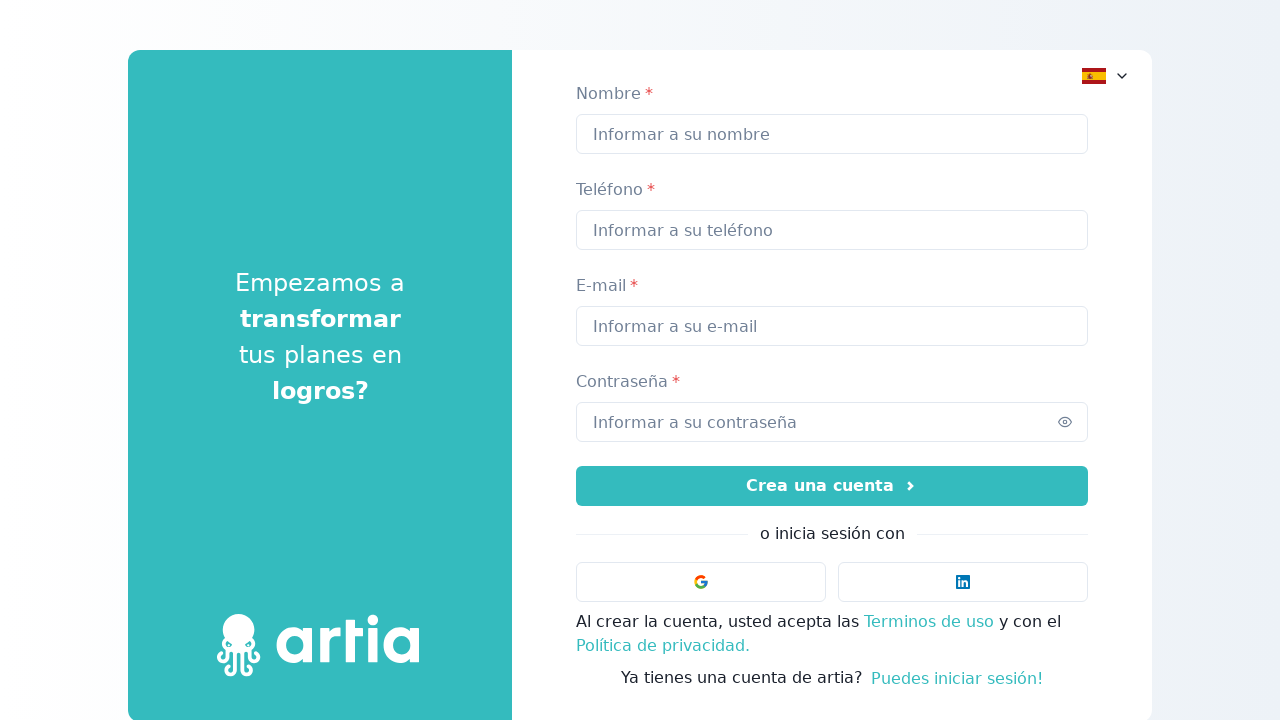

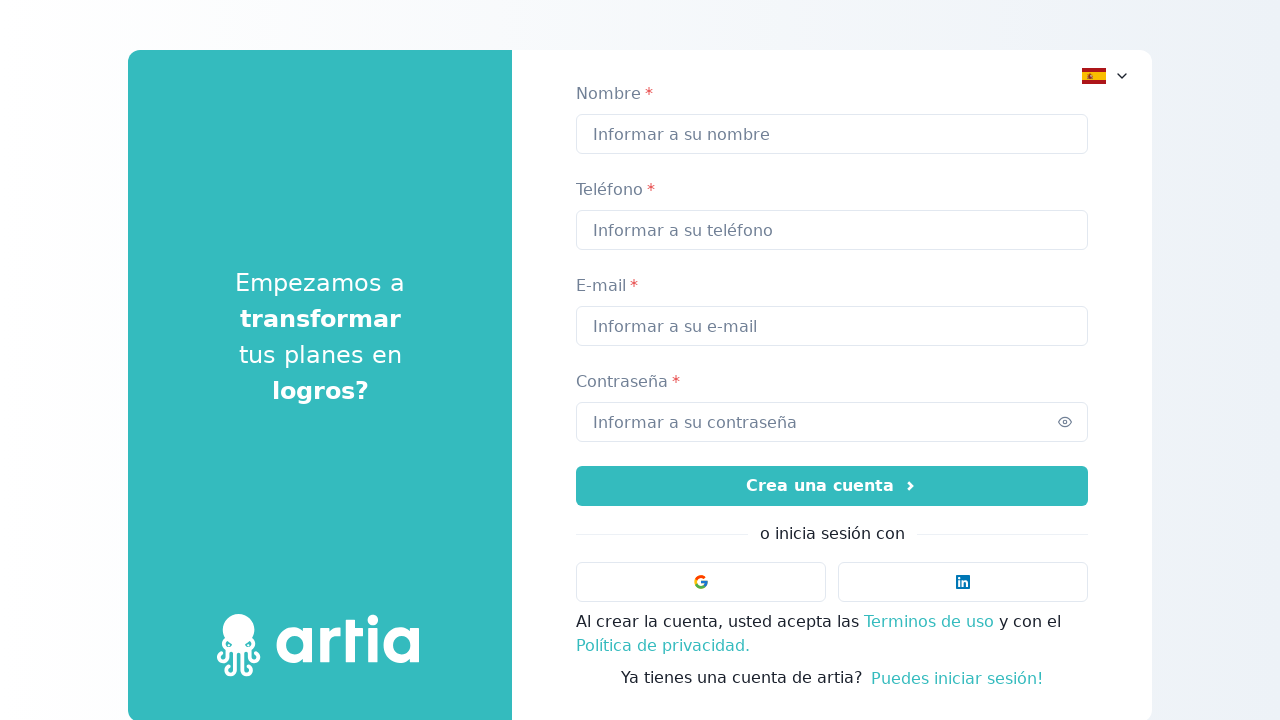